Adds Mango to cart, opens cart overlay, and proceeds to checkout page

Starting URL: https://rahulshettyacademy.com/seleniumPractise/#/

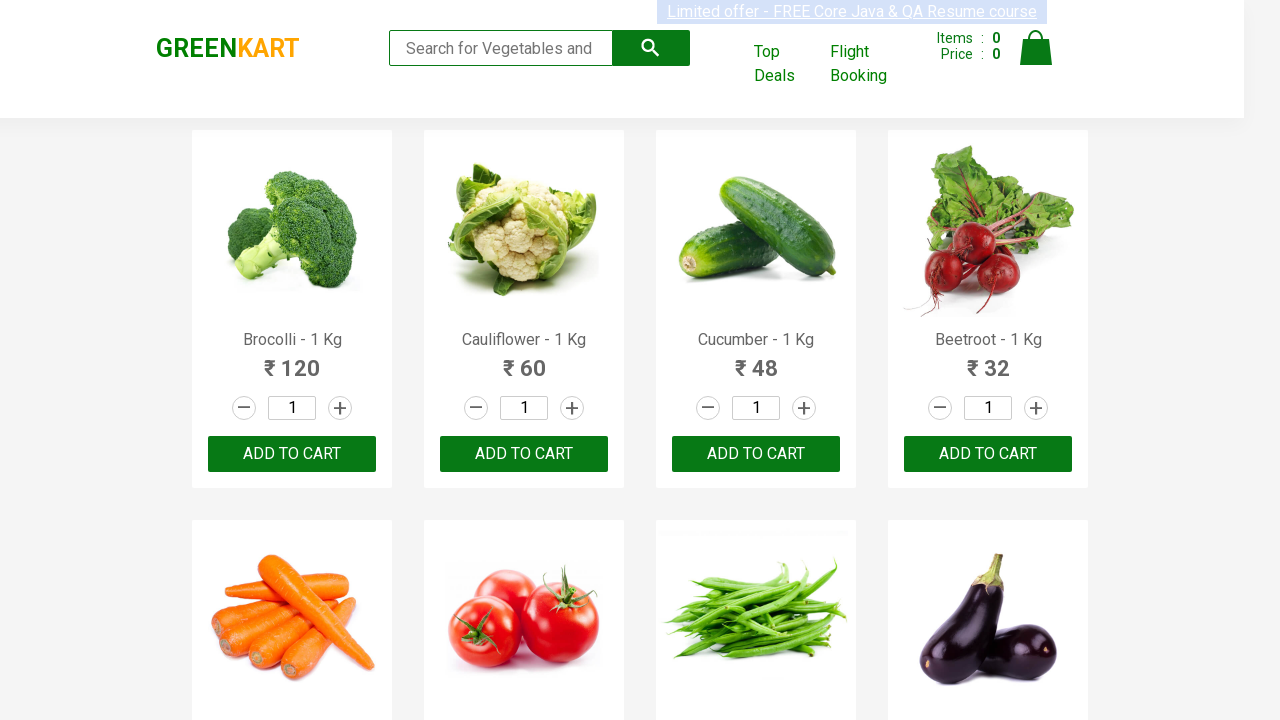

Located Mango product element
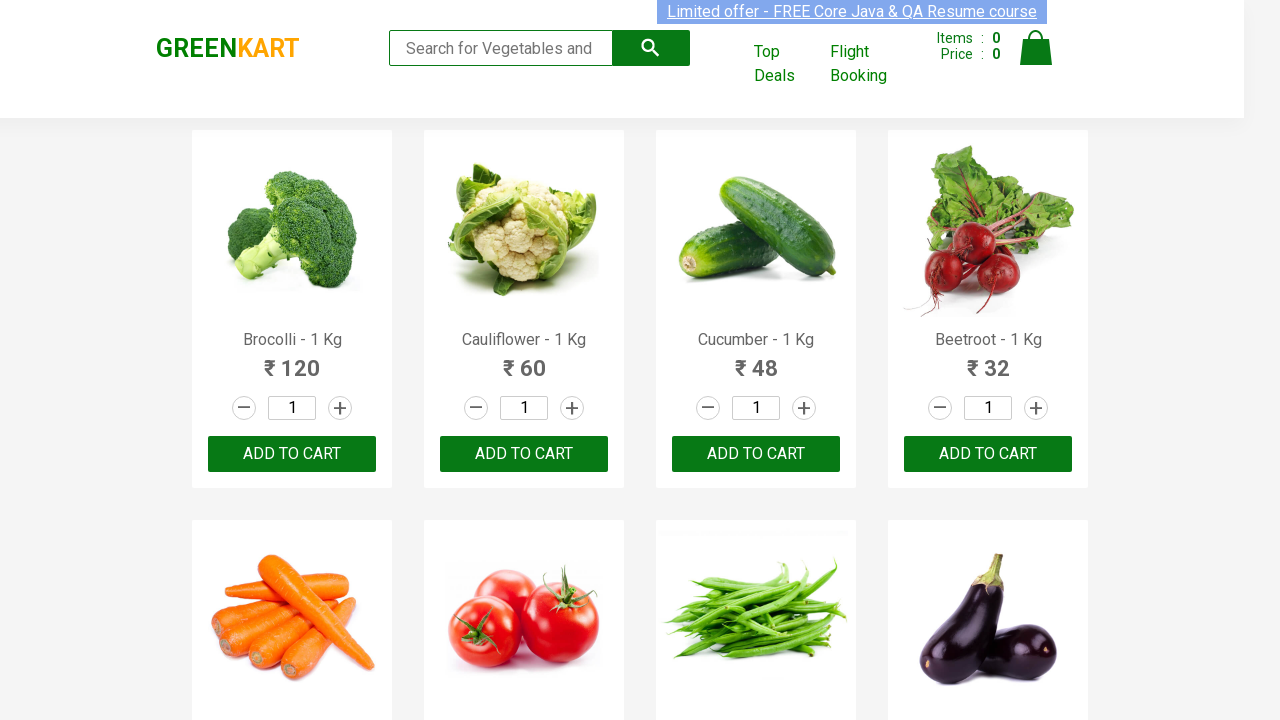

Clicked ADD TO CART button for Mango product at (524, 360) on div.product:has-text('Mango') >> button:has-text('ADD TO CART')
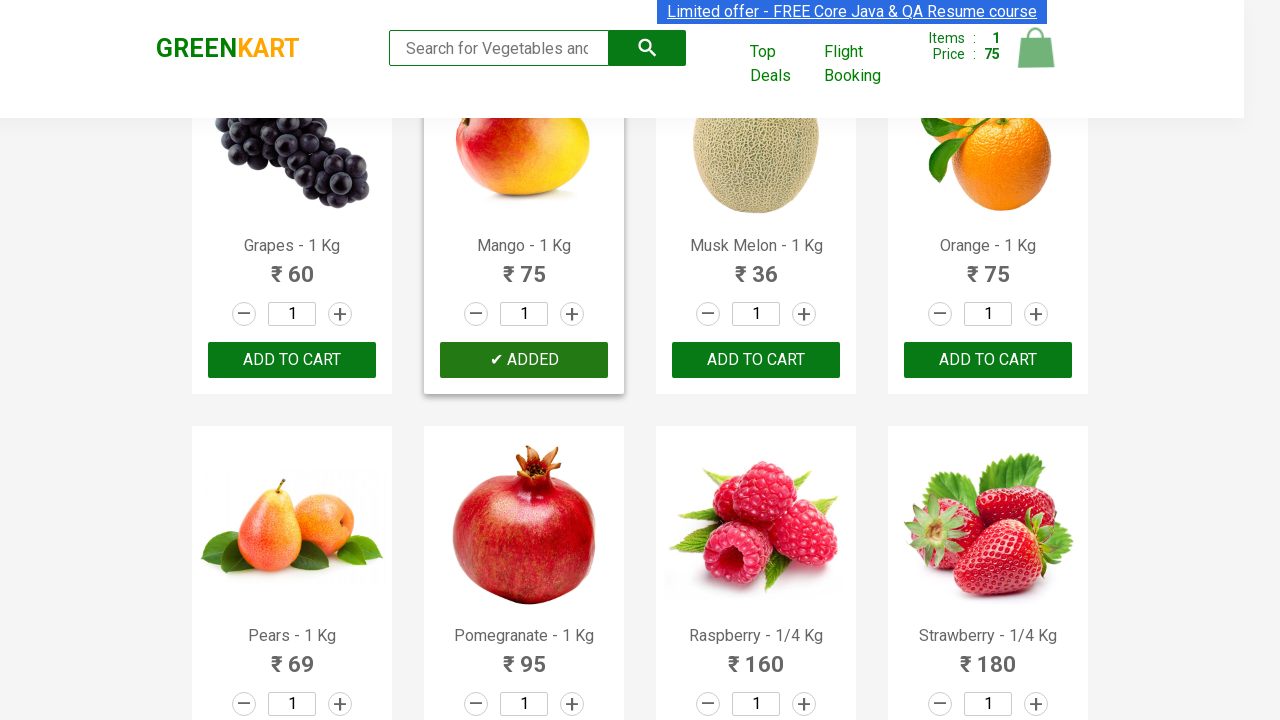

Clicked cart icon to open cart overlay at (1036, 59) on .cart-icon
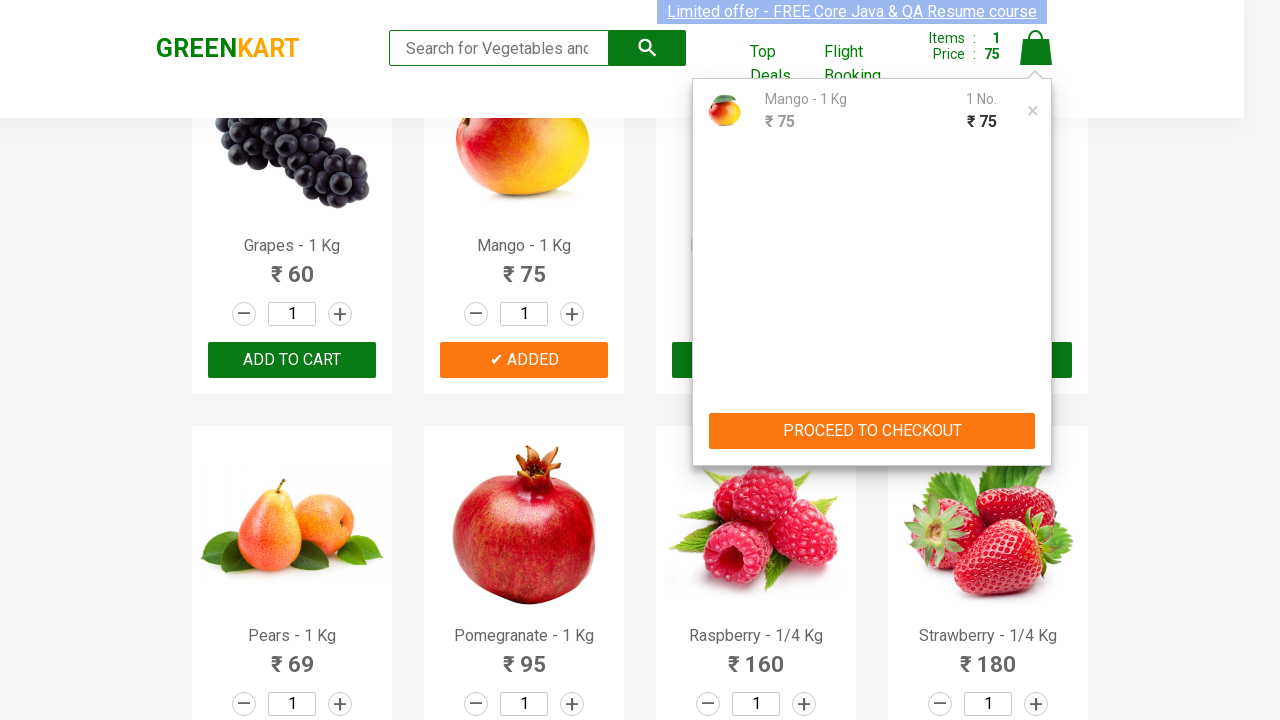

Clicked PROCEED TO CHECKOUT button at (872, 431) on button:has-text('PROCEED TO CHECKOUT')
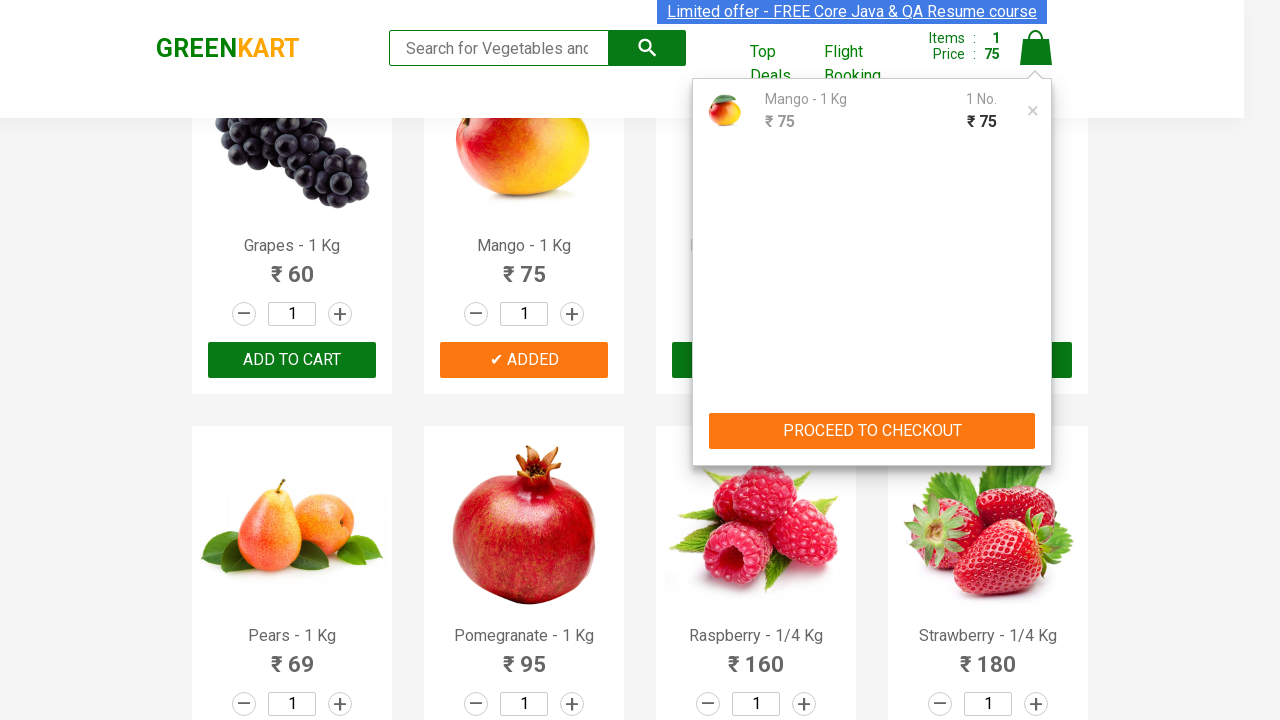

Waited for navigation to cart page
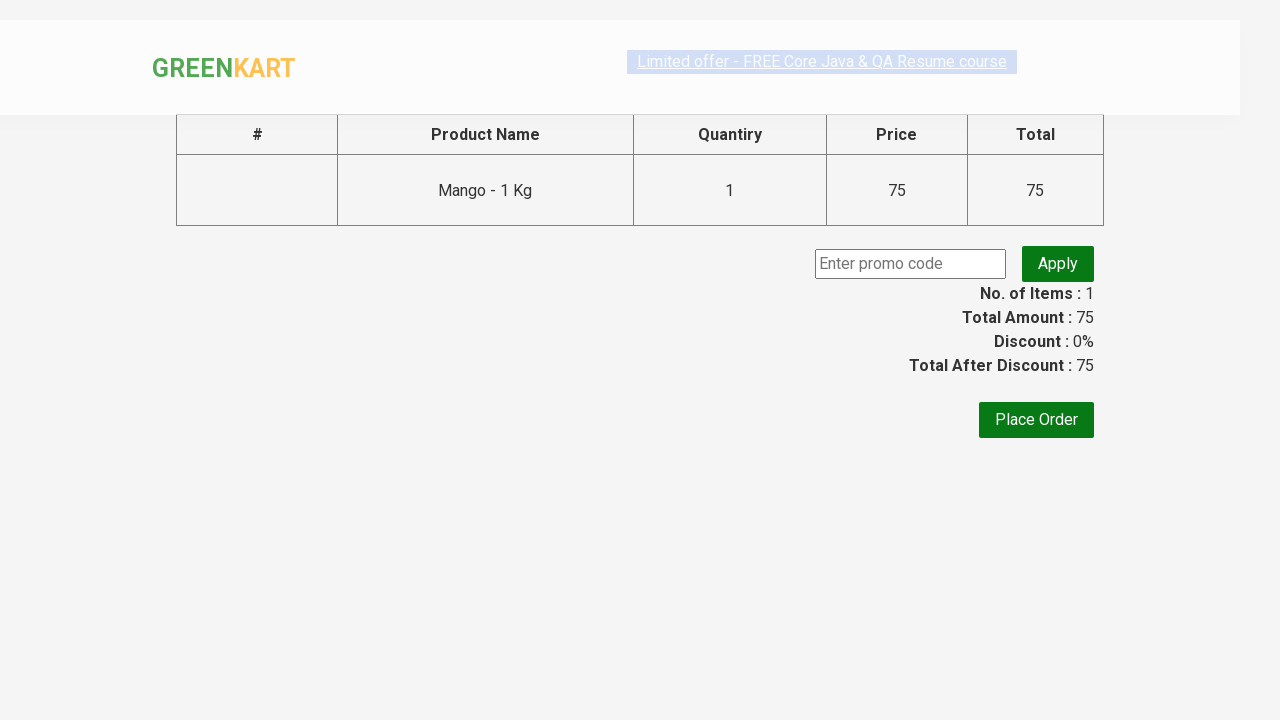

Verified 'cart' is present in the current URL
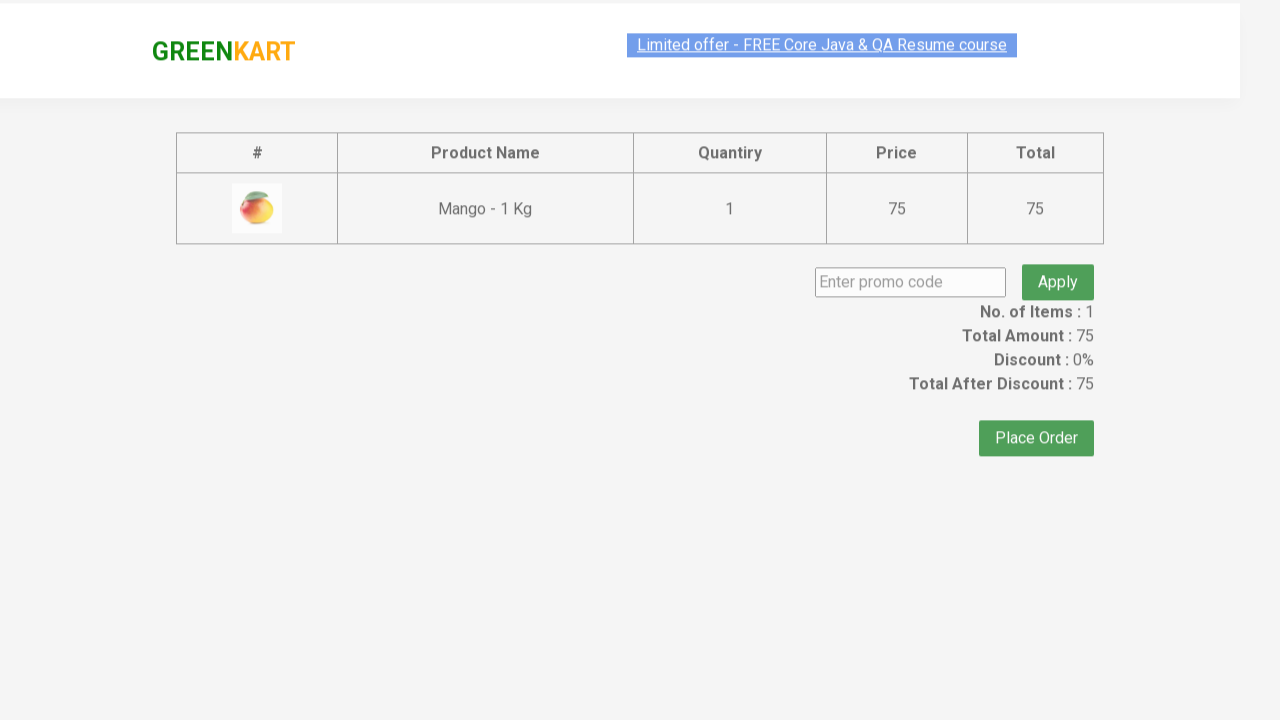

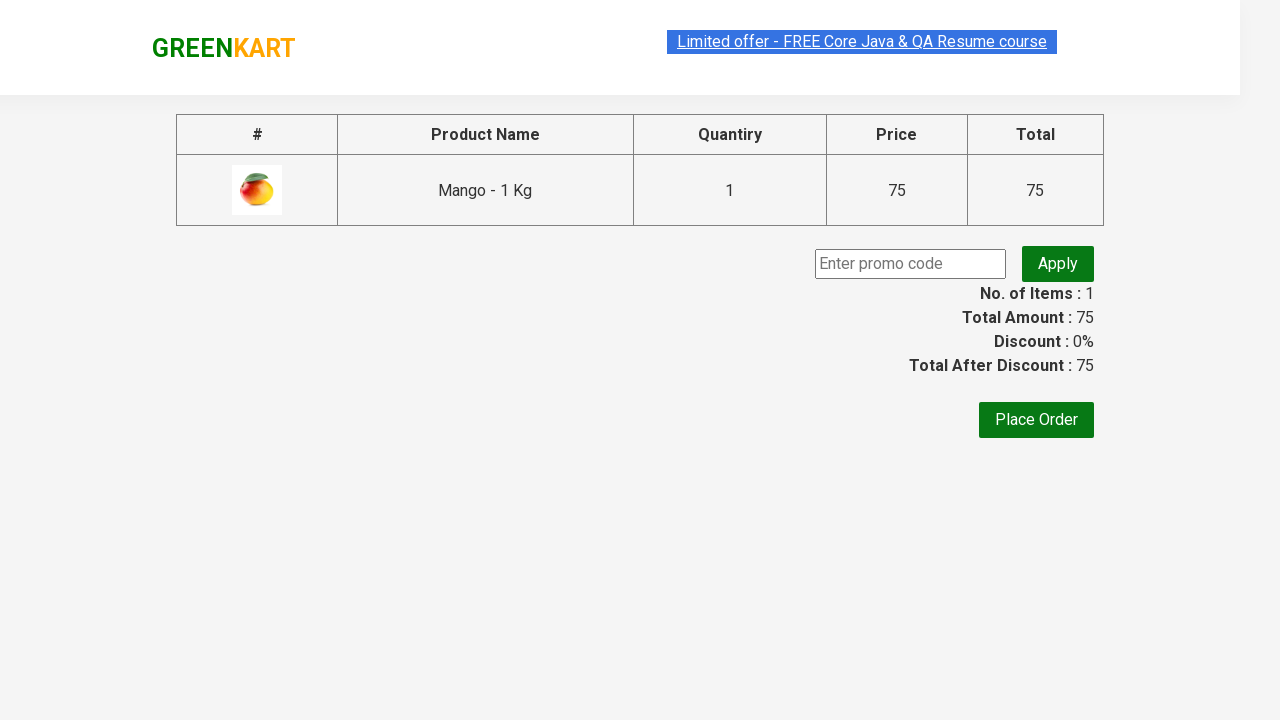